Tests alert handling functionality by triggering different types of alerts and accepting/dismissing them

Starting URL: https://demo.automationtesting.in/Alerts.html

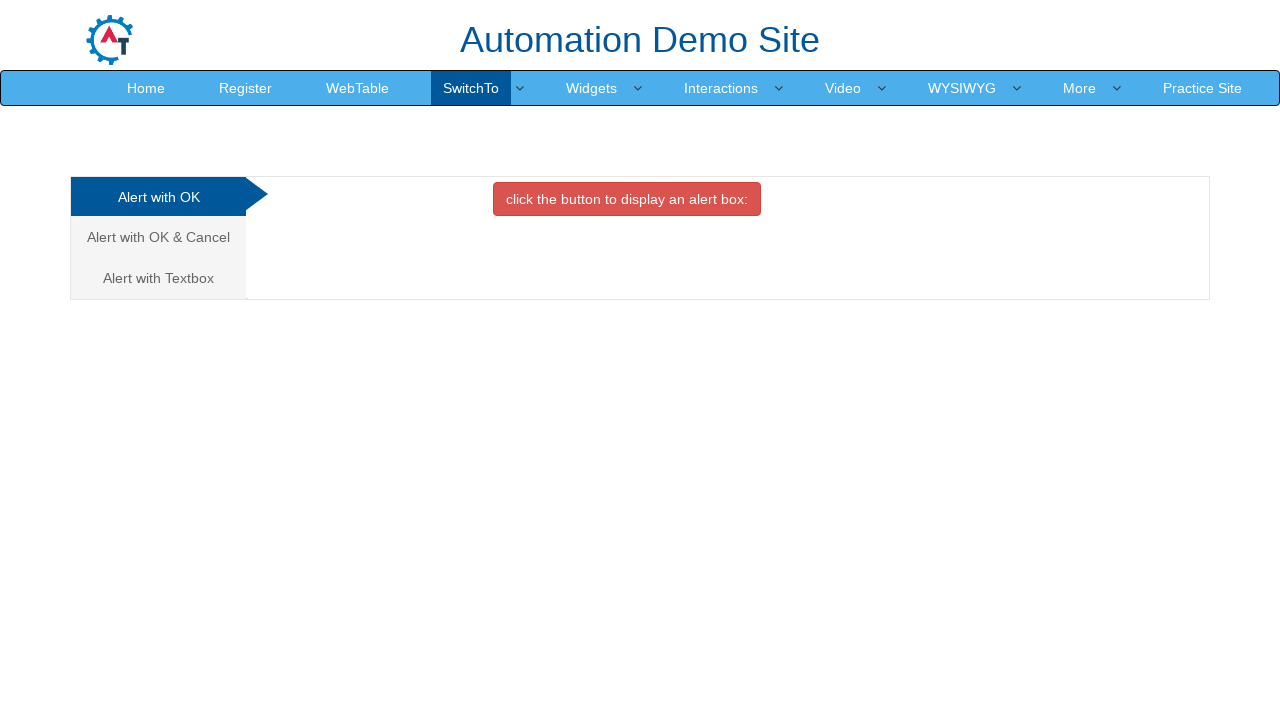

Clicked button to trigger first alert at (627, 199) on xpath=//button[@class='btn btn-danger']
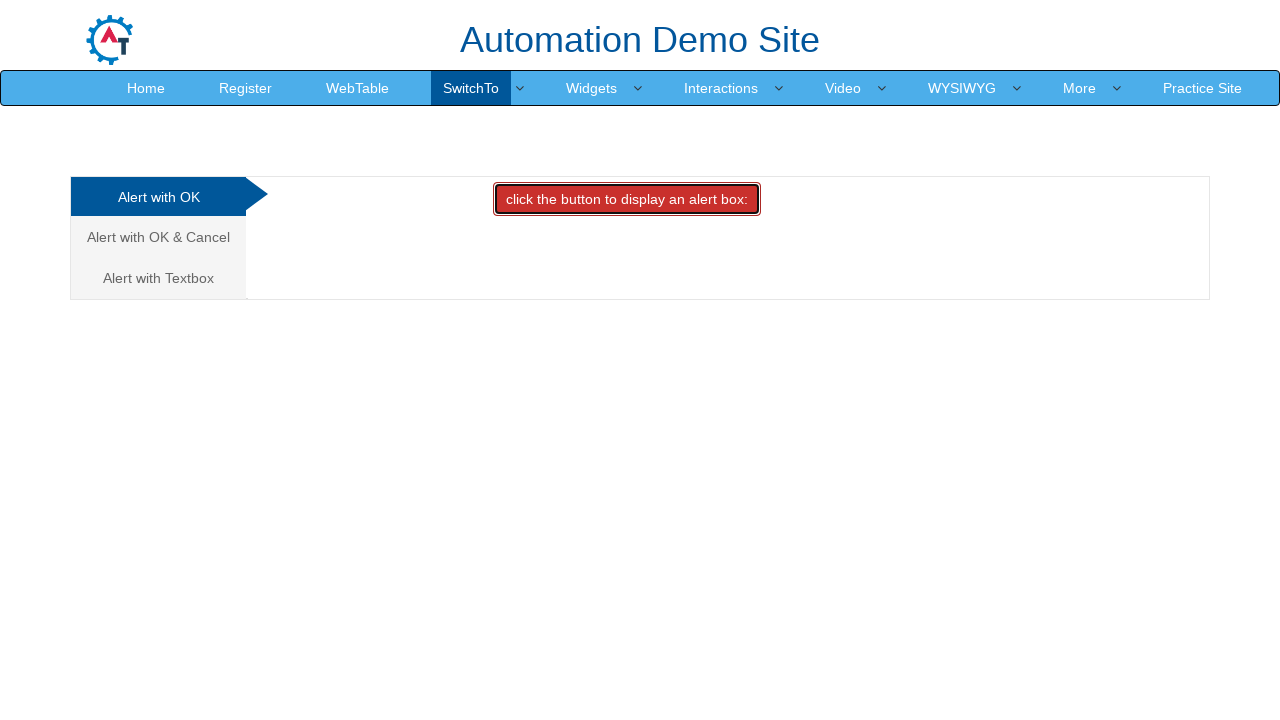

Set up dialog handler to accept alerts
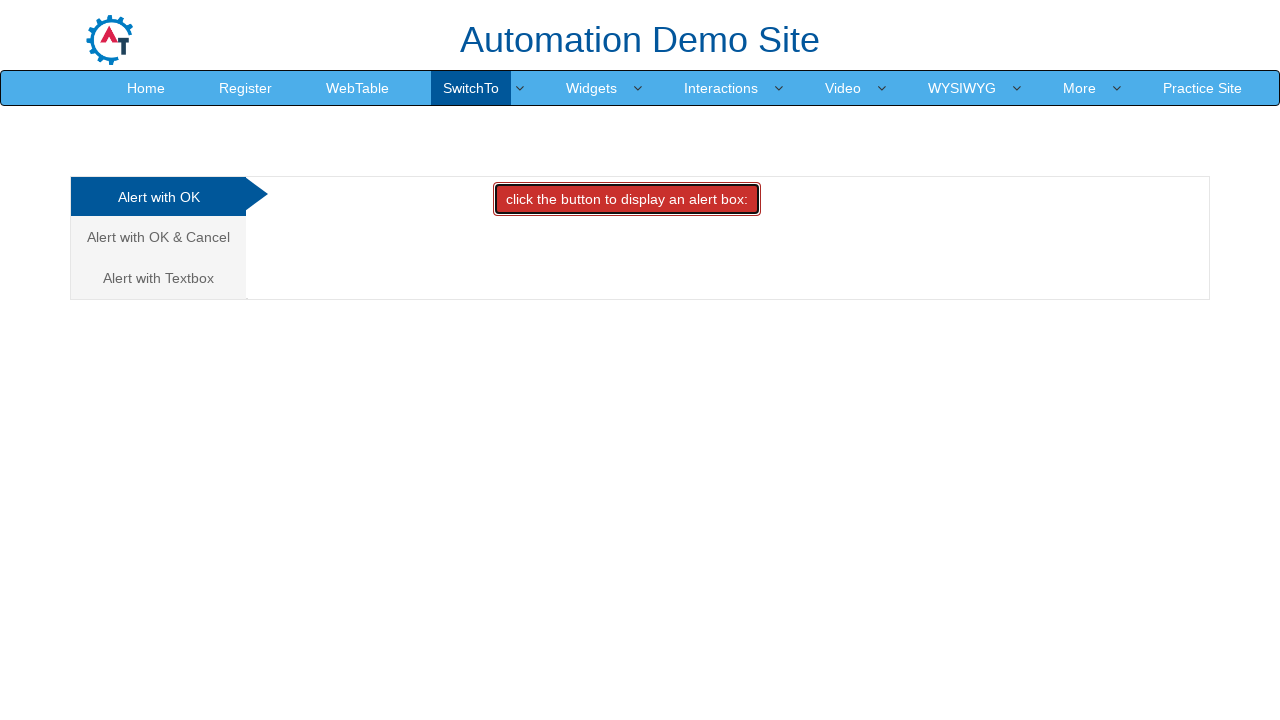

Waited 2 seconds for alert to be processed
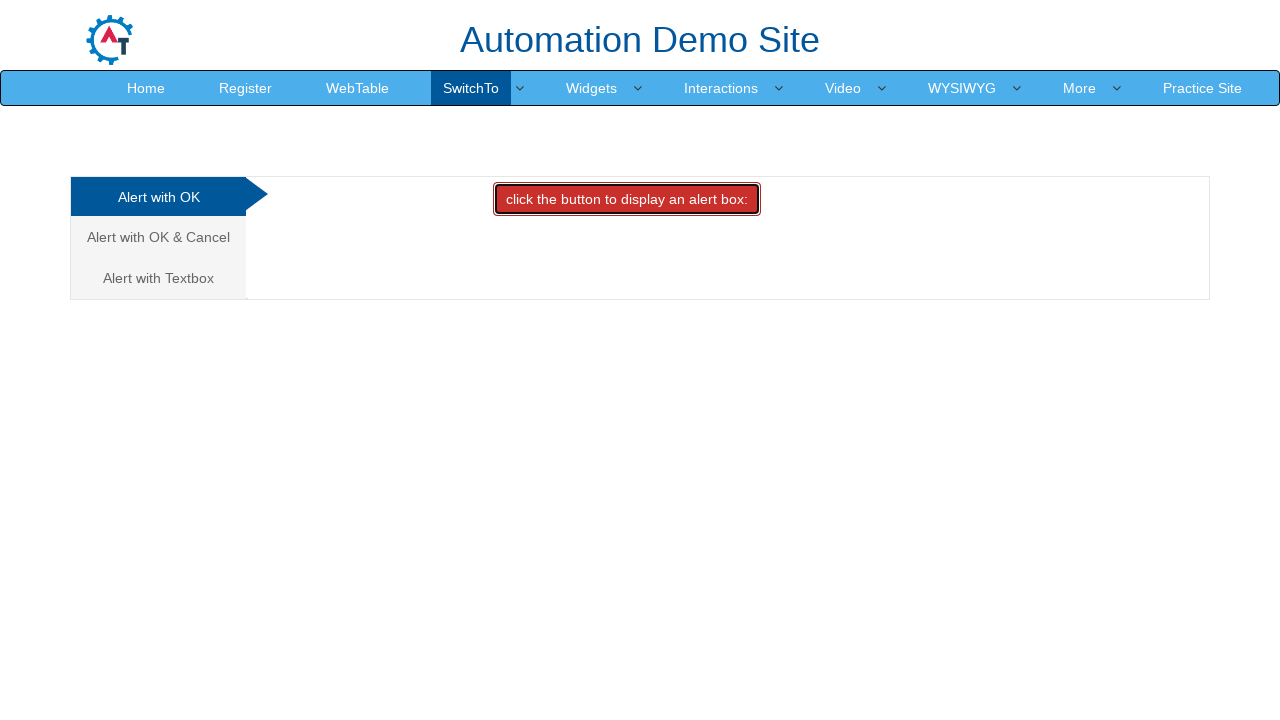

Clicked on second tab/section at (158, 237) on (//a[@class='analystic'])[2]
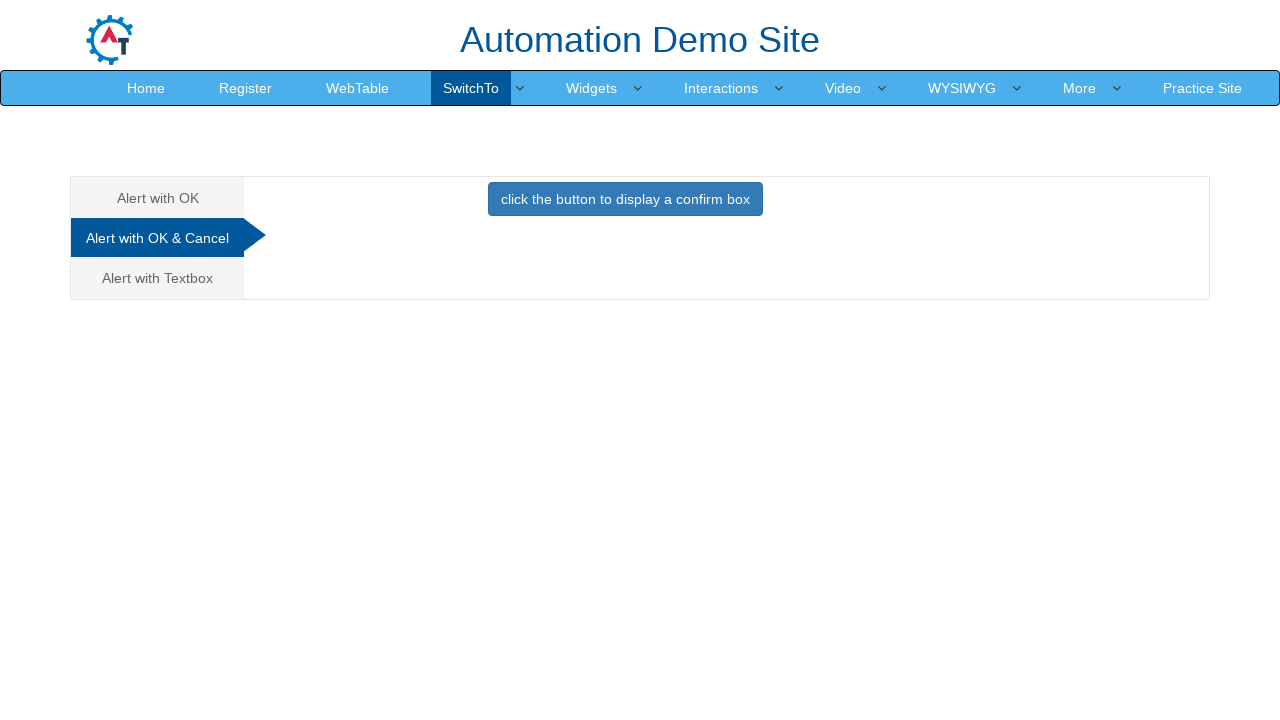

Waited 2 seconds for second tab to load
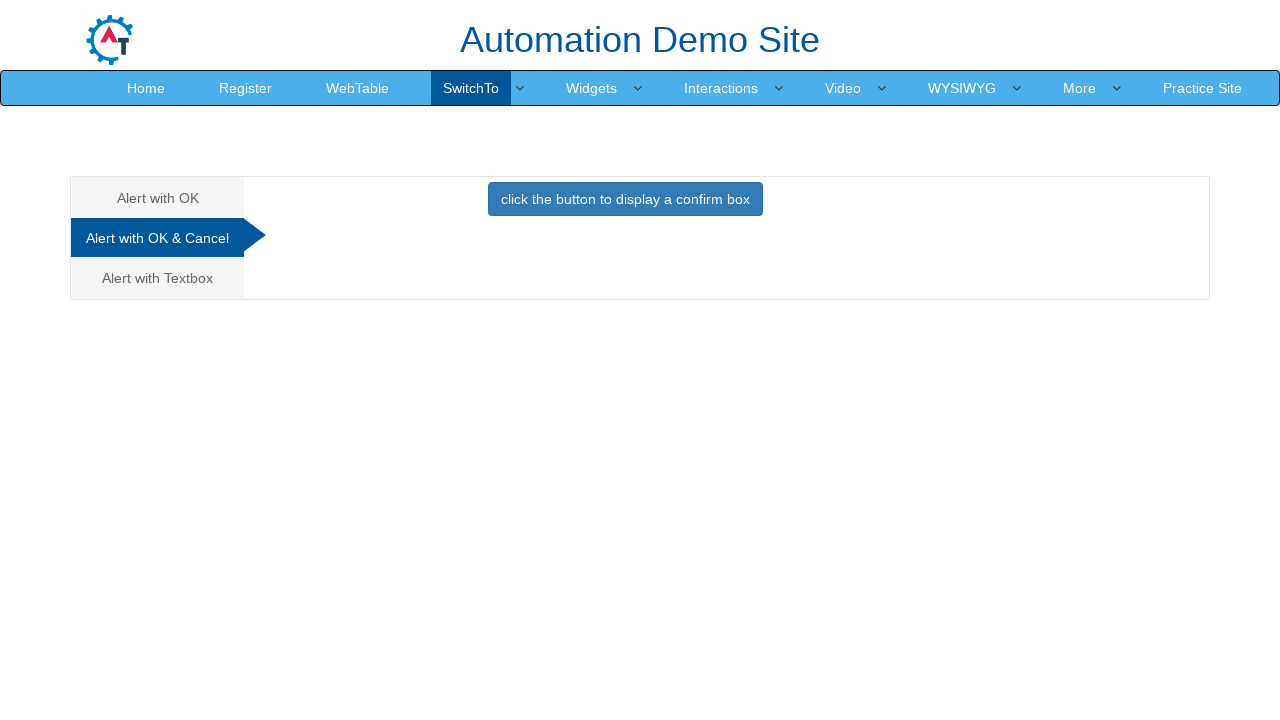

Clicked button to trigger confirmation alert at (625, 199) on xpath=//button[@class='btn btn-primary']
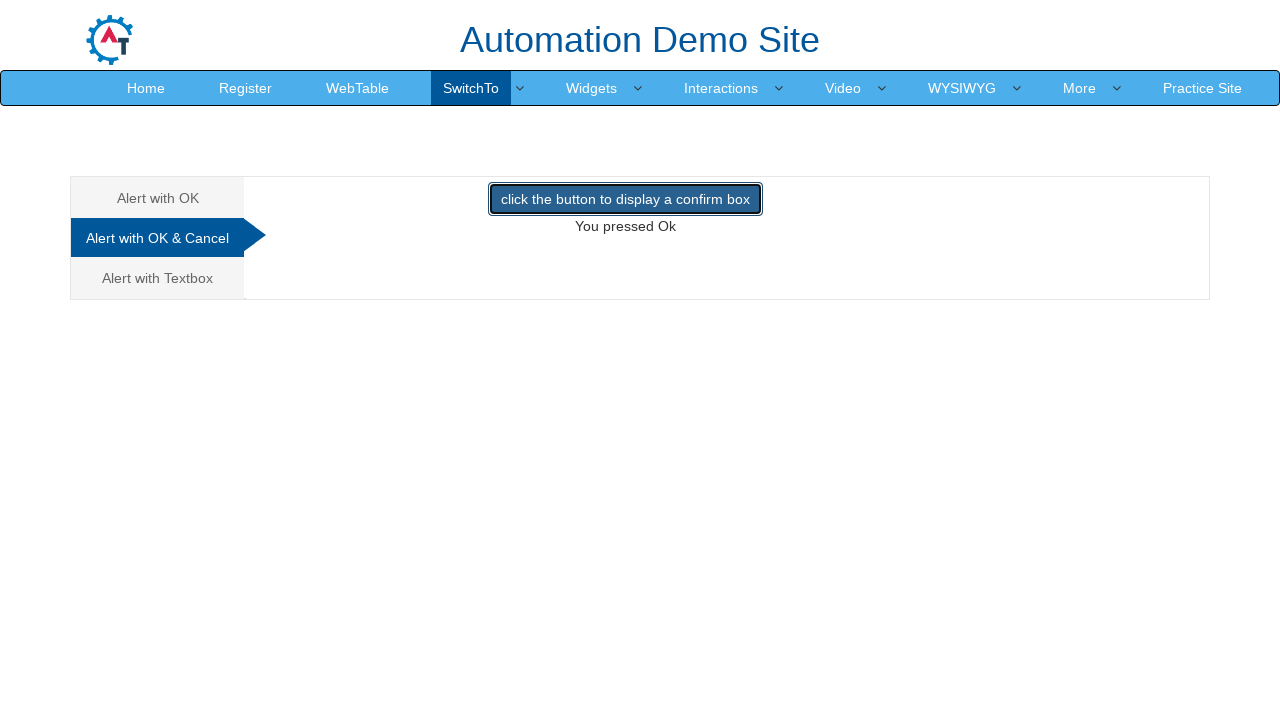

Set up dialog handler to dismiss confirmation alert
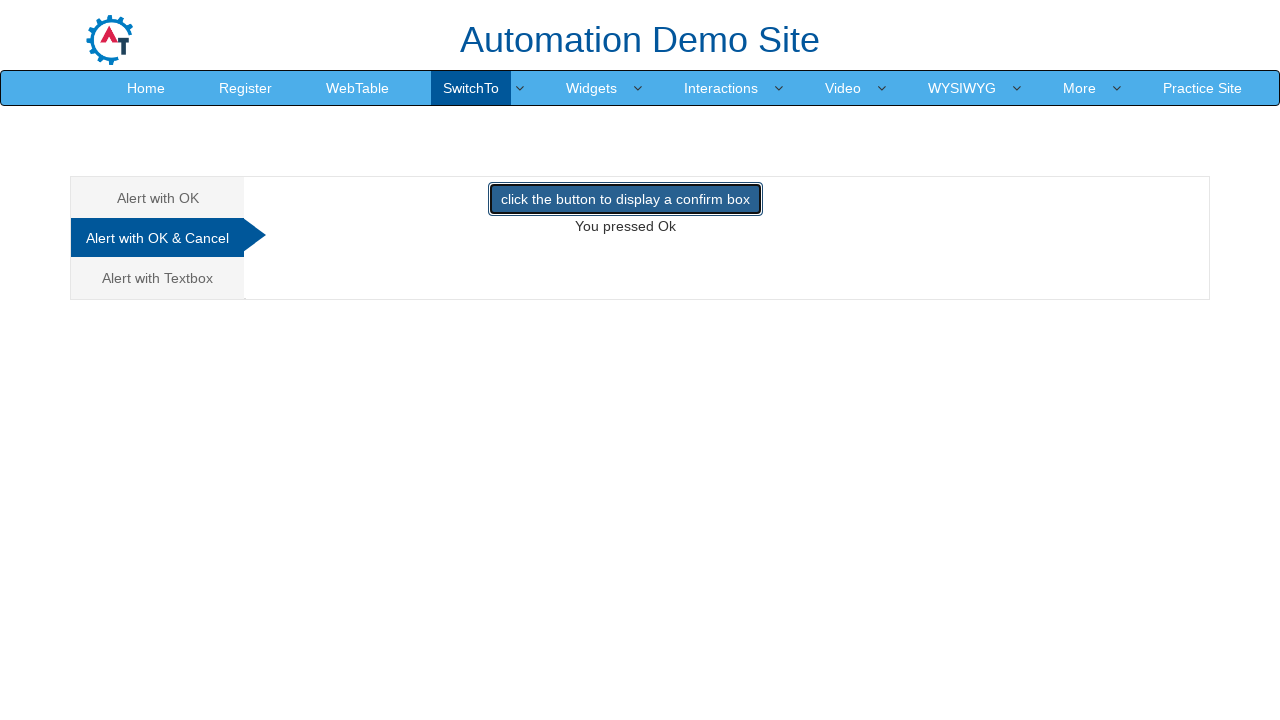

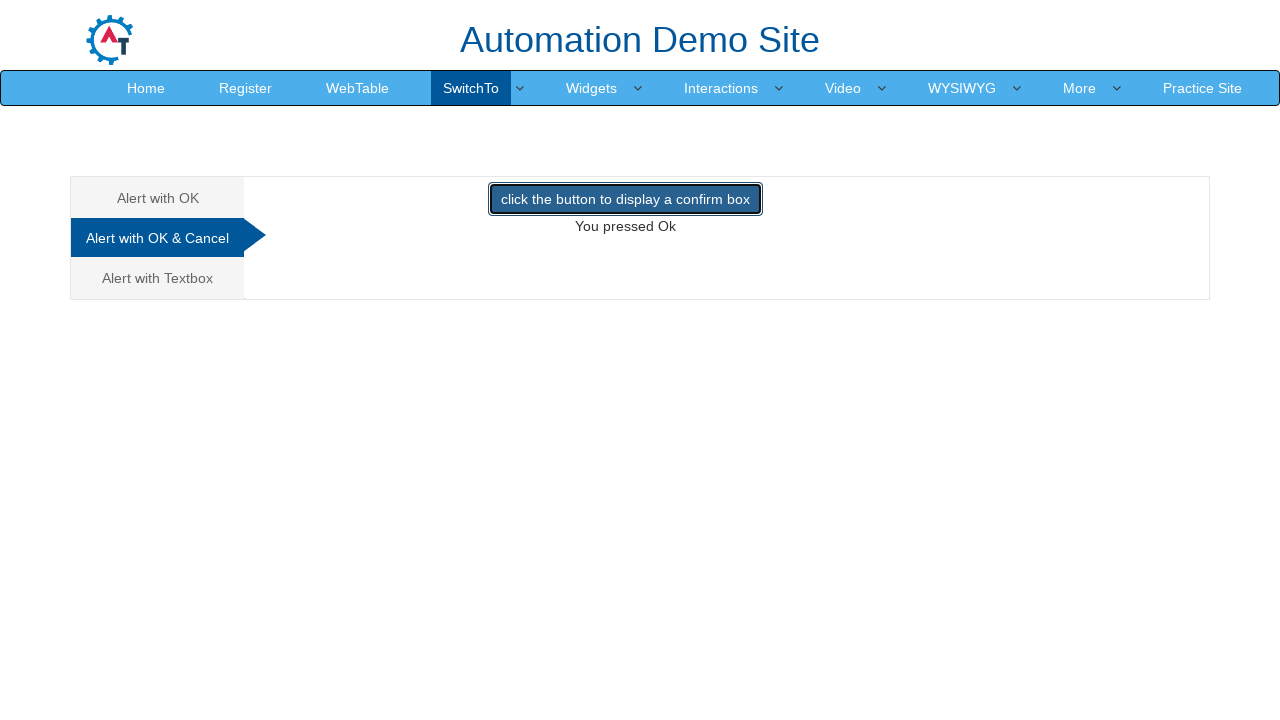